Tests clicking Contact GitHub link in footer

Starting URL: https://github.com/mobile

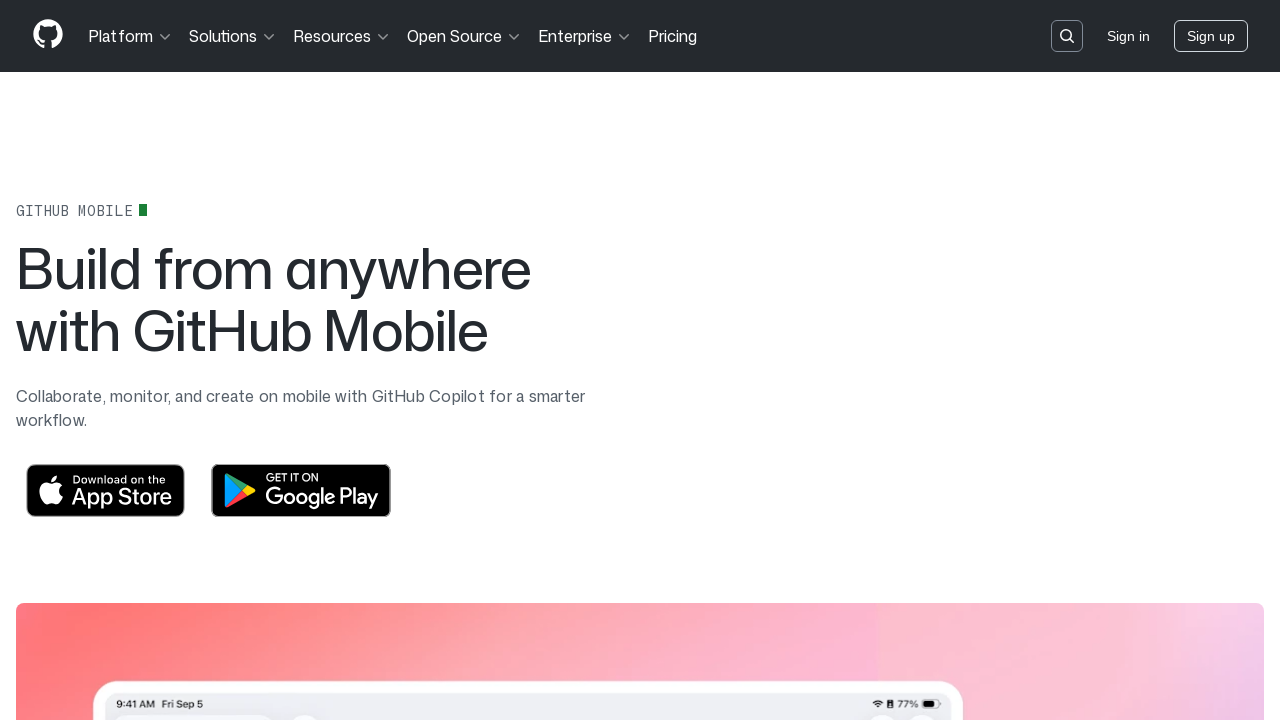

Navigated to https://github.com/mobile
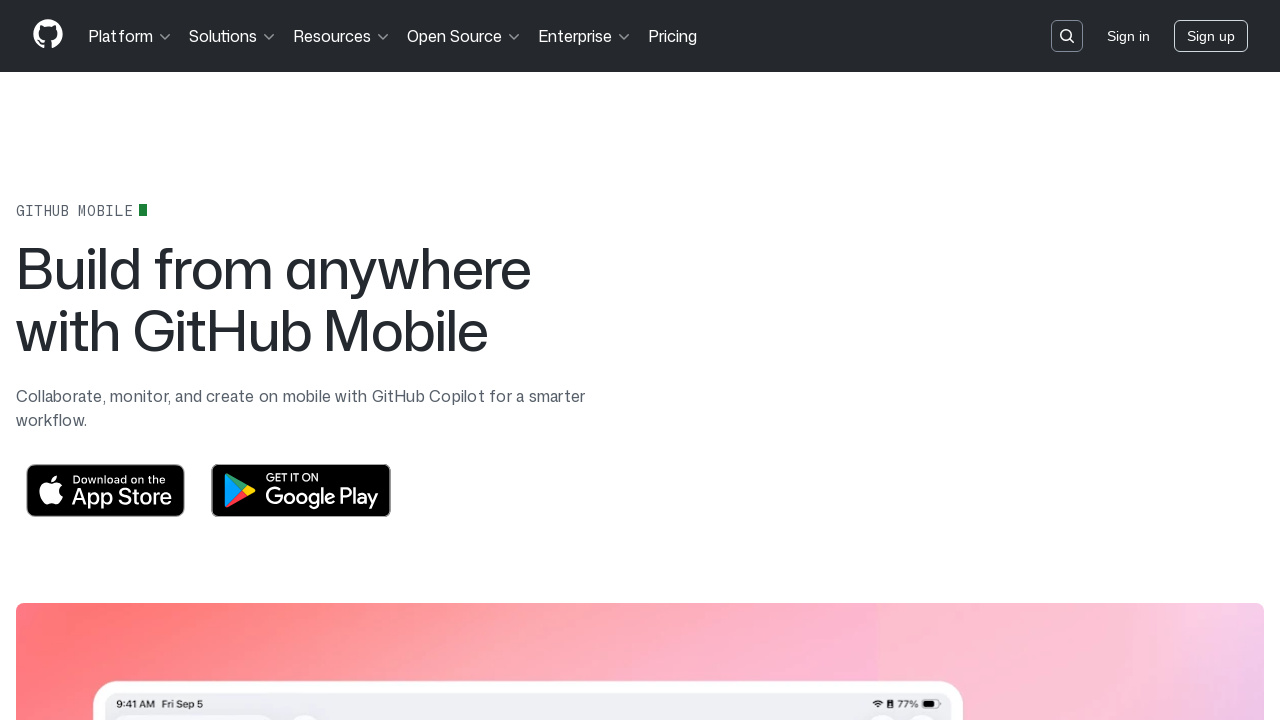

Clicked Contact GitHub link in footer at (920, 438) on footer >> text=Contact GitHub
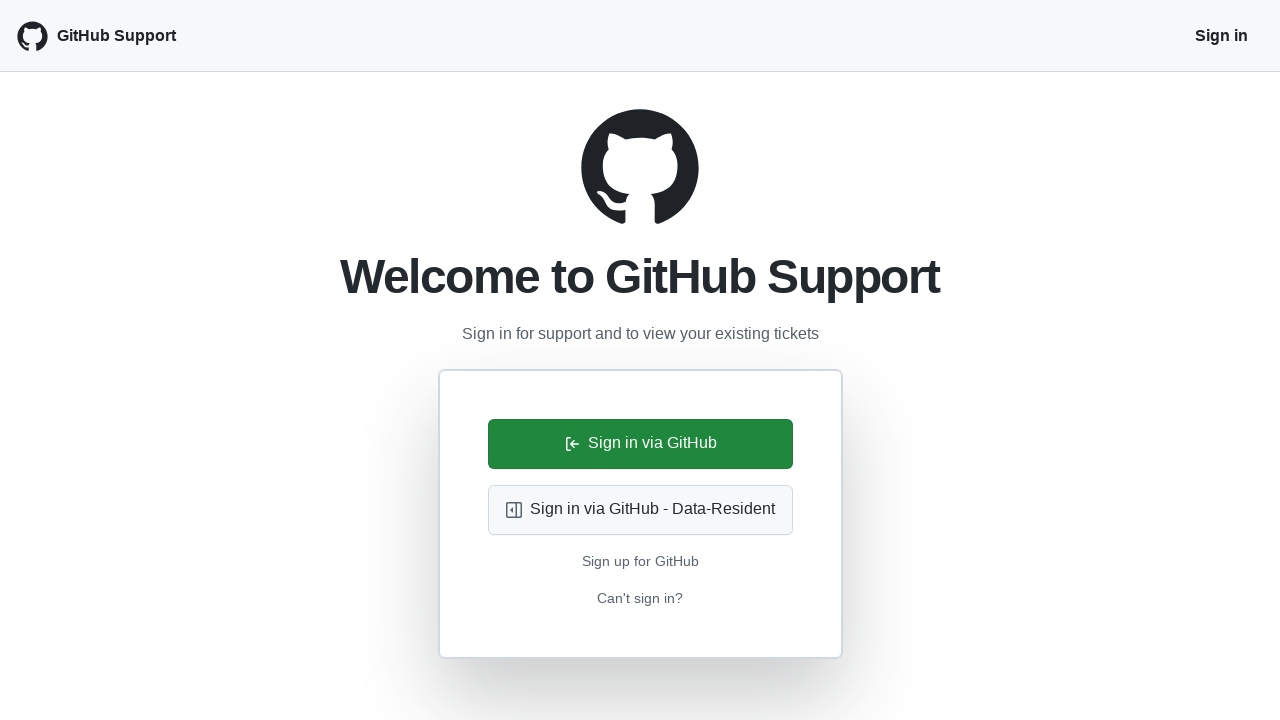

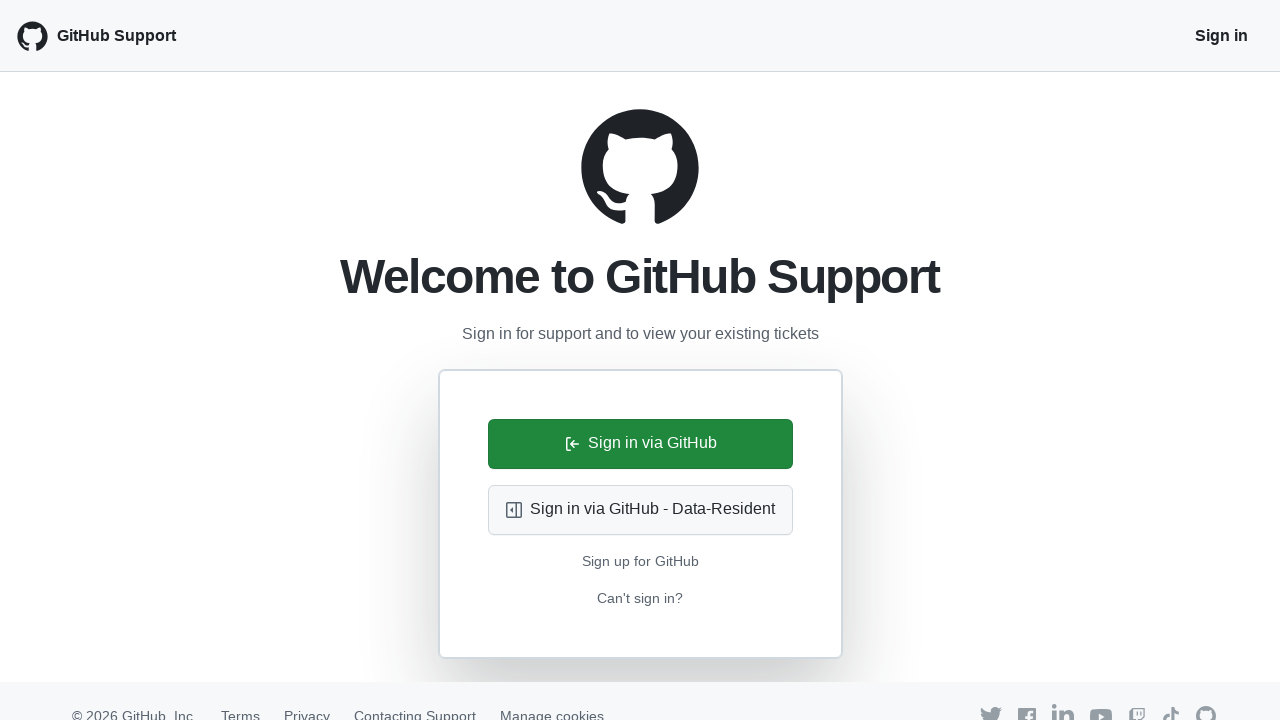